Checks domain availability on registro.br by searching for multiple domain names and retrieving their availability status

Starting URL: https://registro.br/

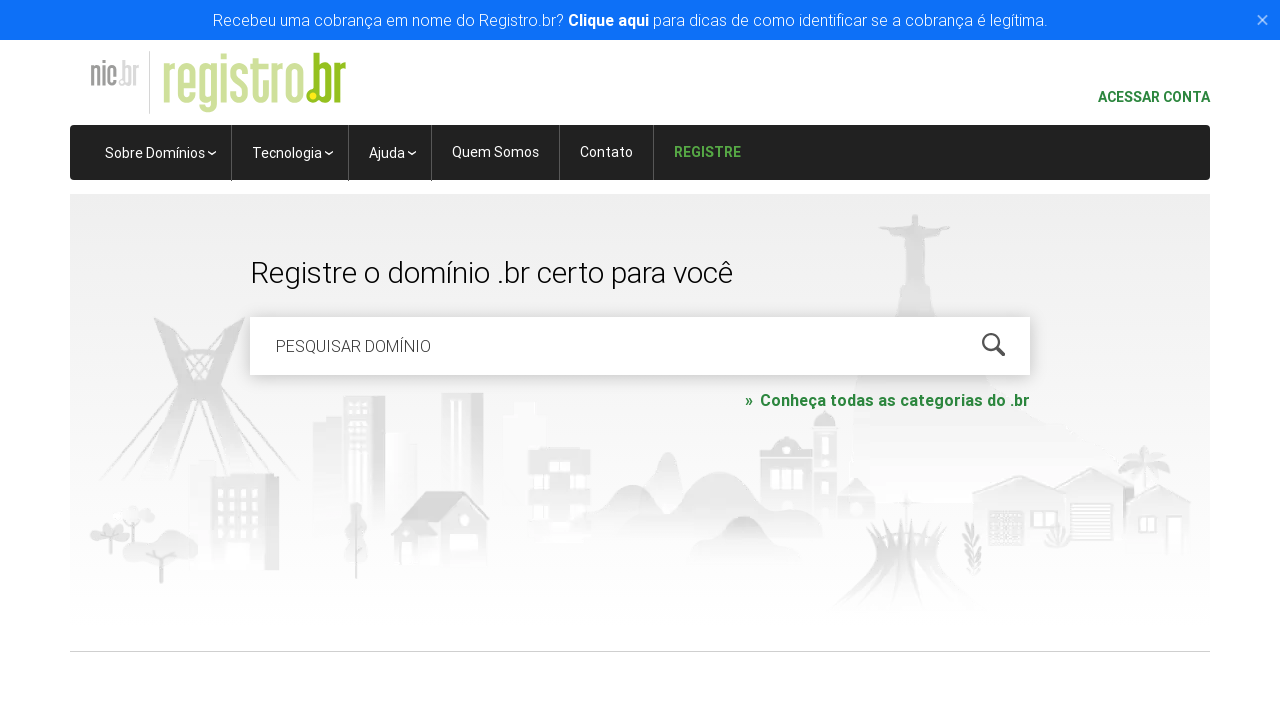

Located domain search field for checking domain availability
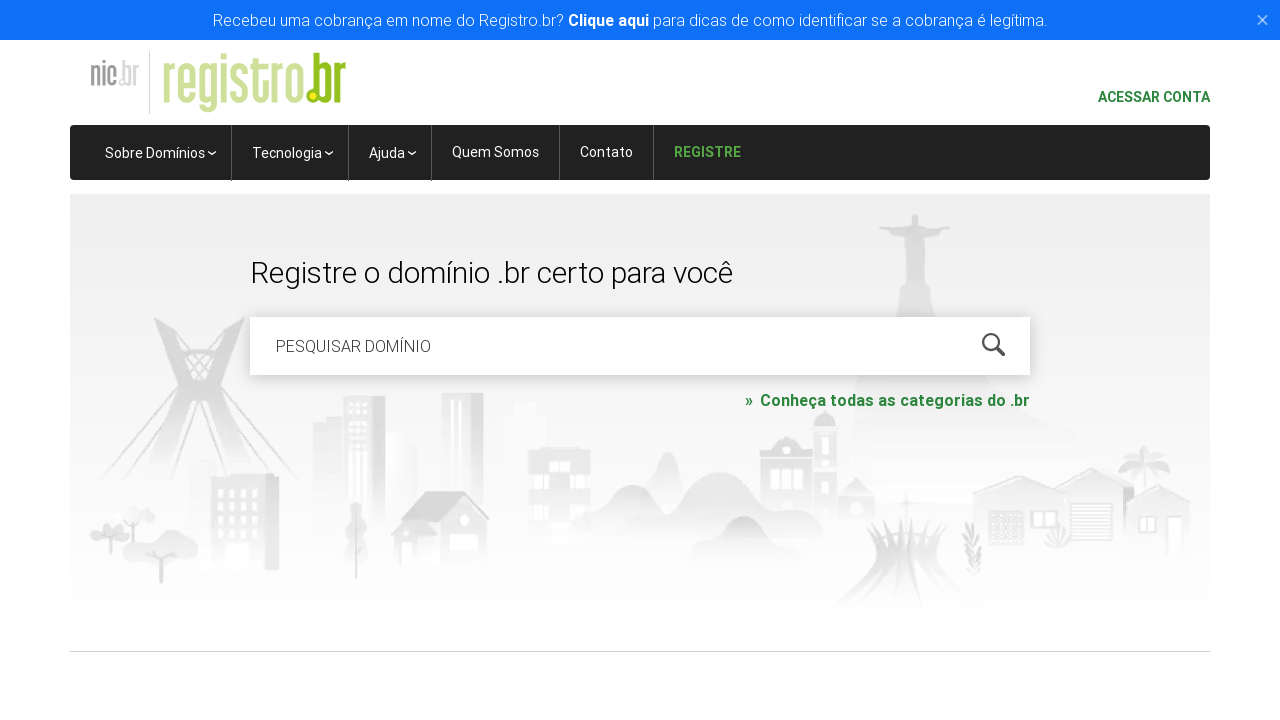

Cleared search field on #is-avail-field
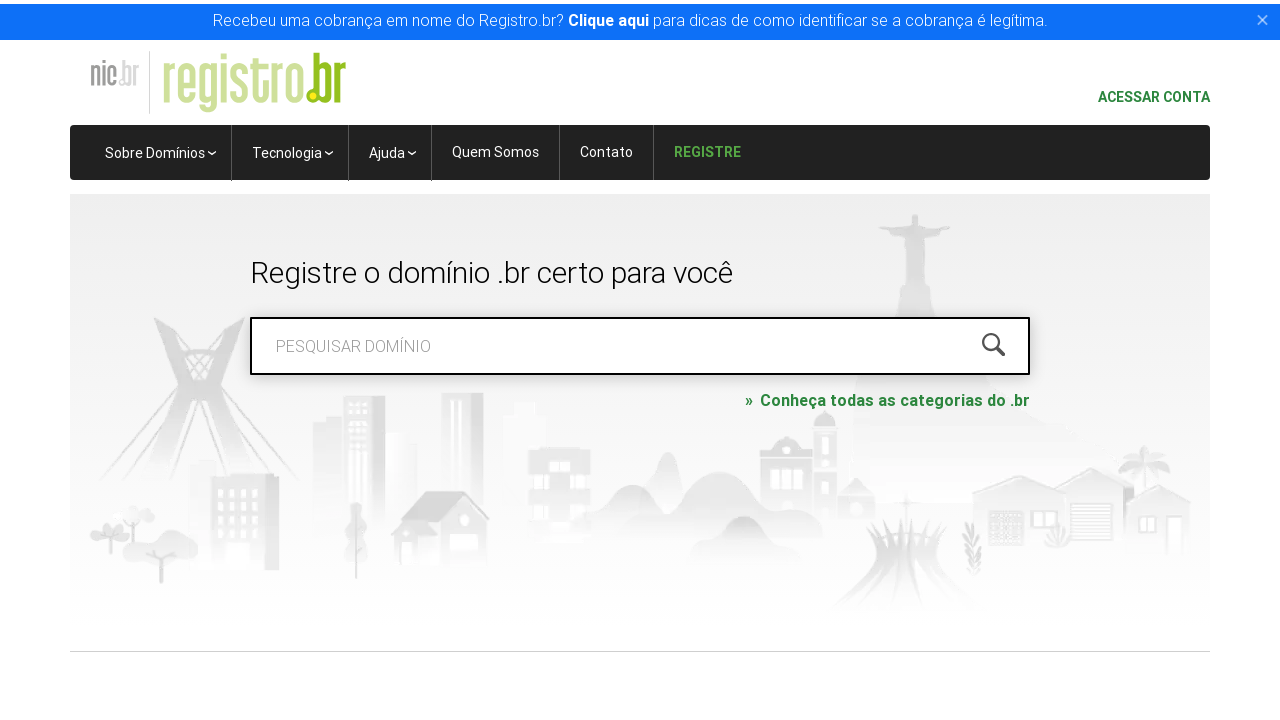

Entered domain name 'roboscompython.com.br' into search field on #is-avail-field
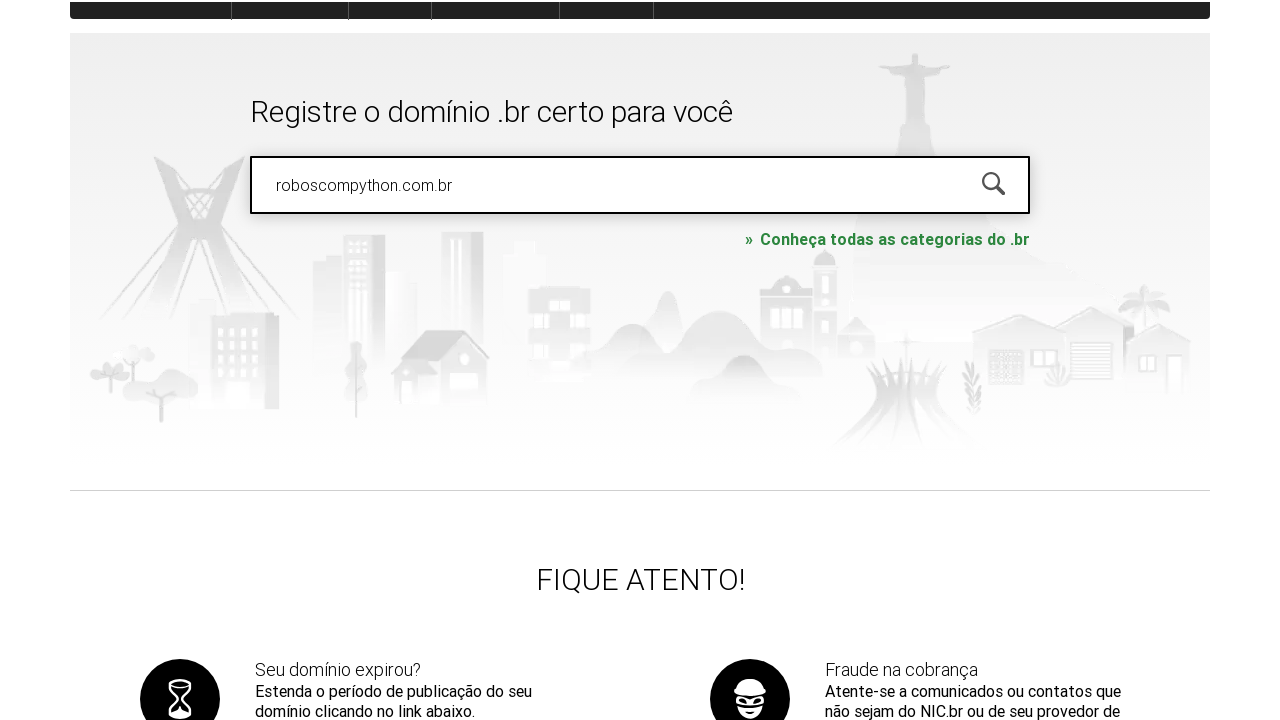

Pressed Enter to search for domain 'roboscompython.com.br' on #is-avail-field
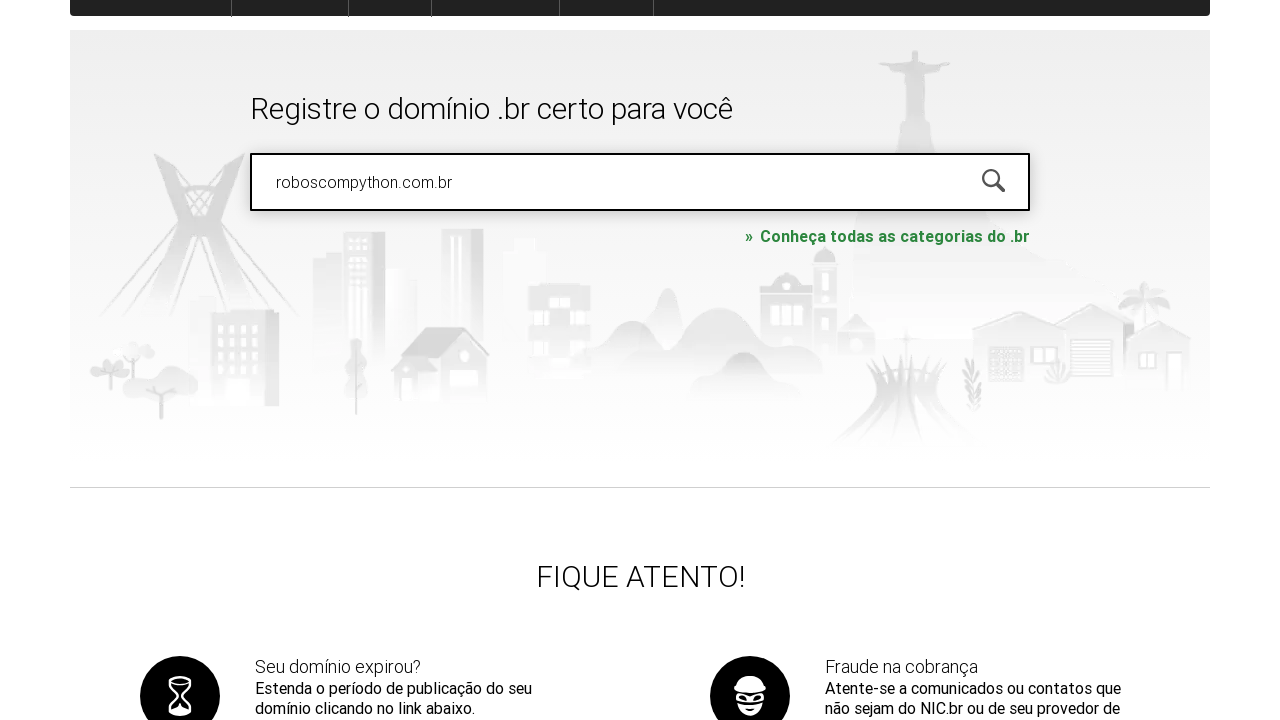

Waited 2 seconds for domain availability results to load
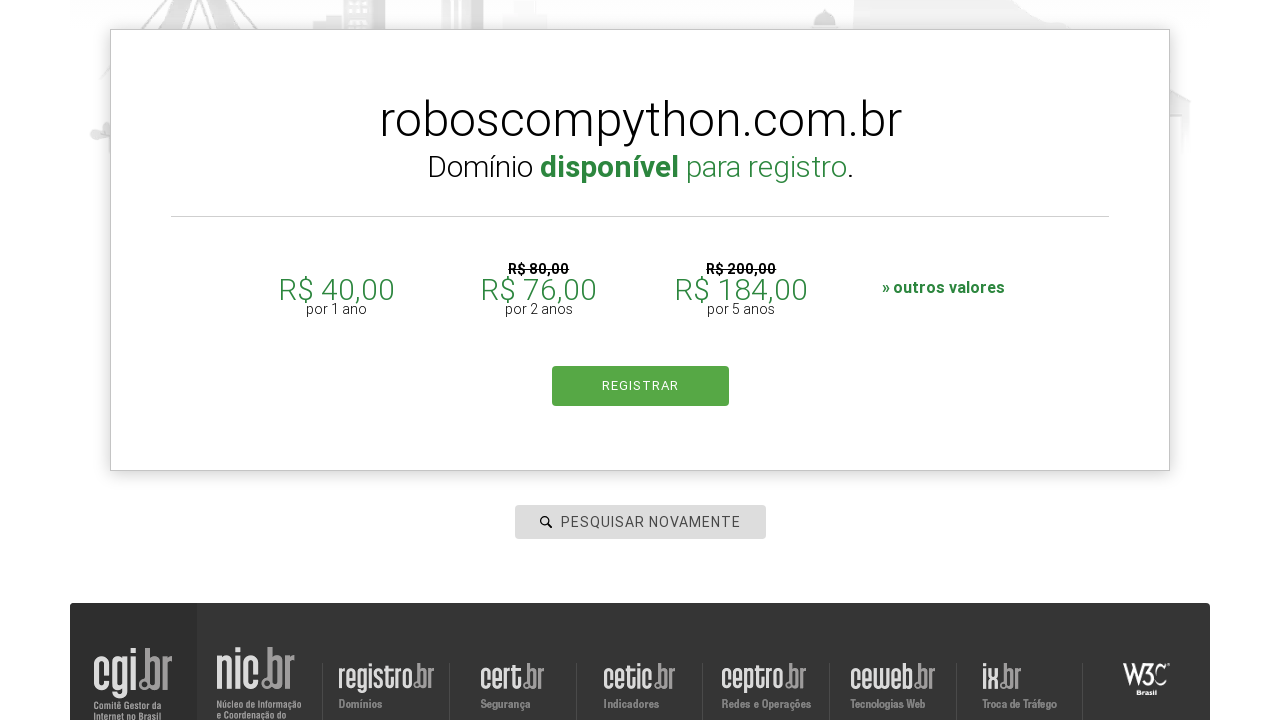

Retrieved all strong tags from results page
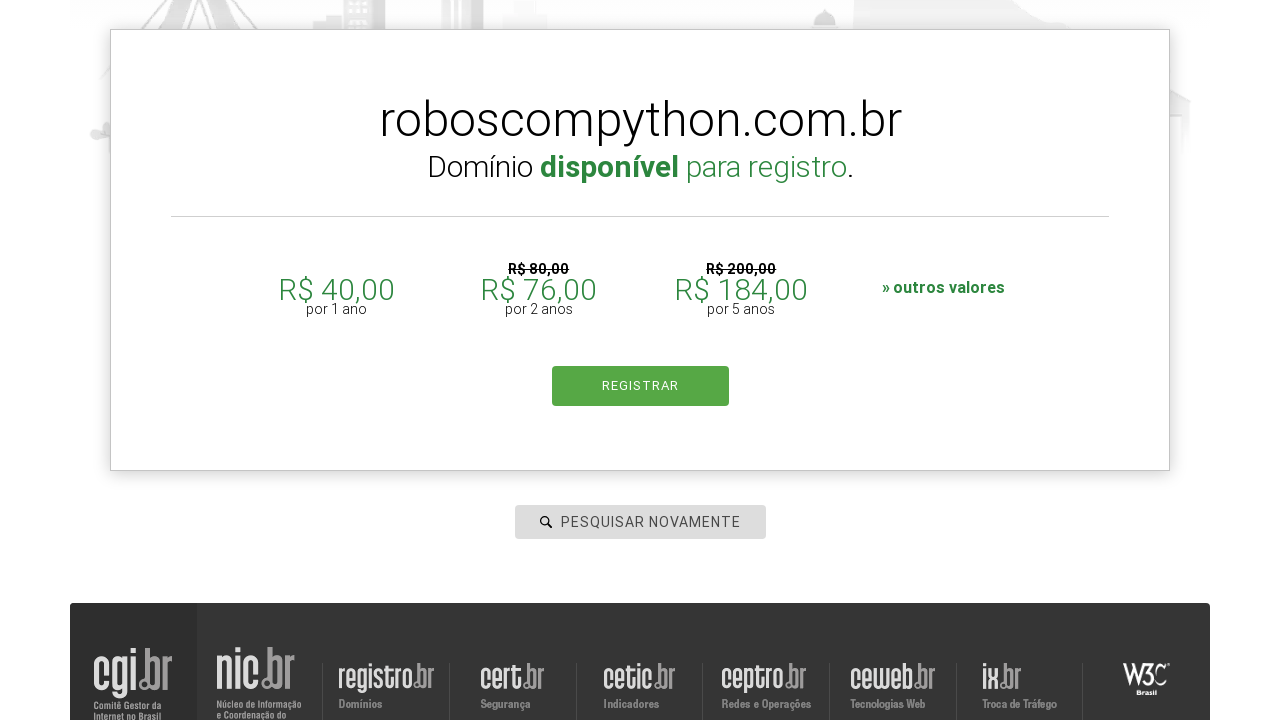

Domain roboscompython.com.br R$ 76,00
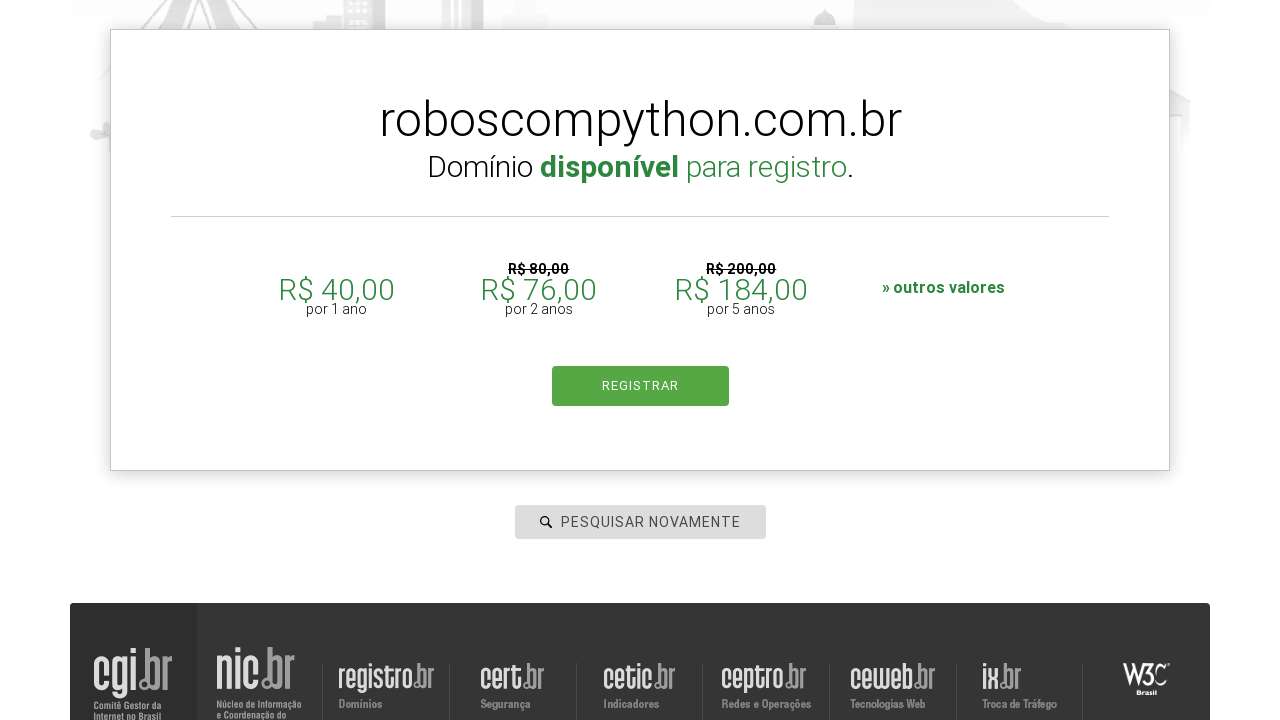

Located domain search field for checking domain availability
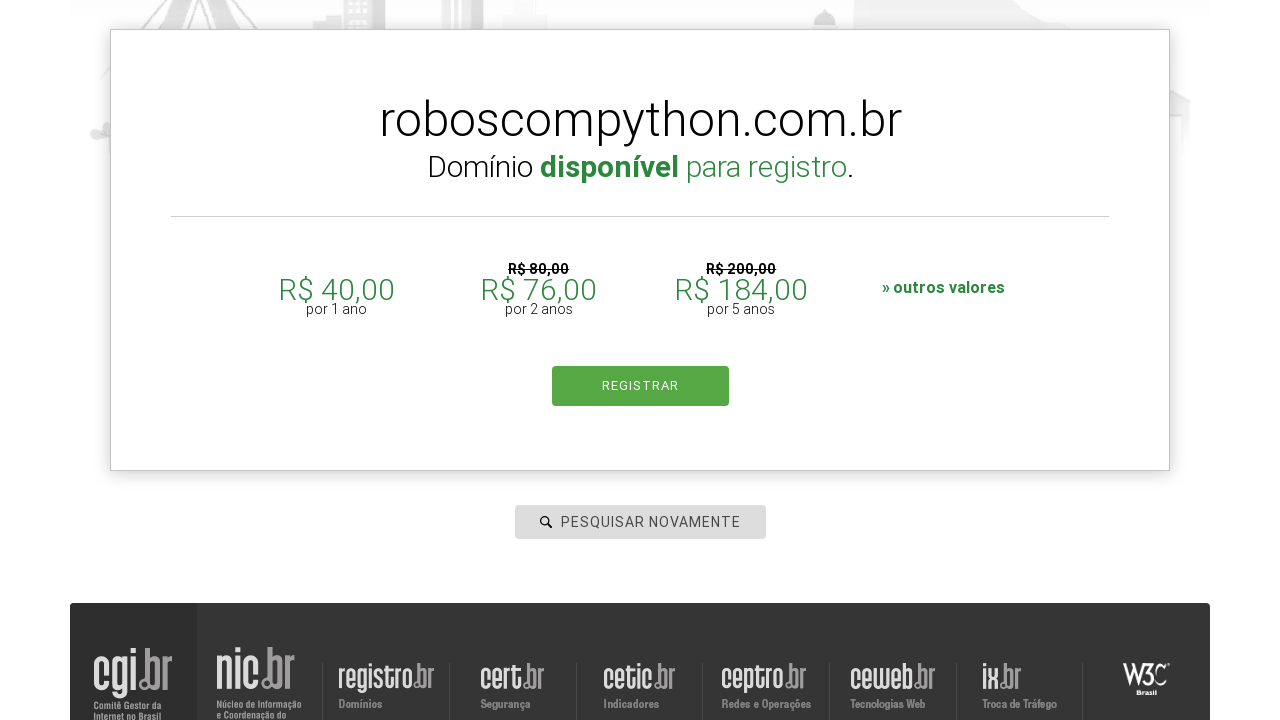

Cleared search field on #is-avail-field
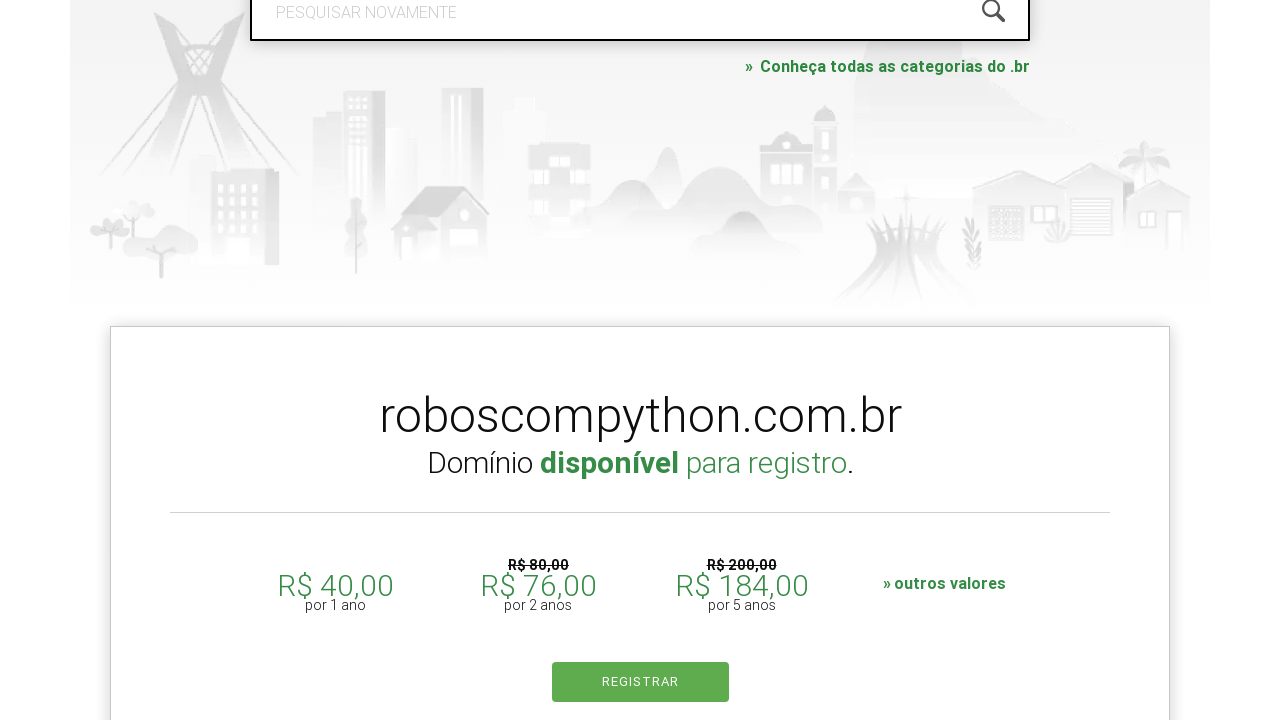

Entered domain name 'udemy.com' into search field on #is-avail-field
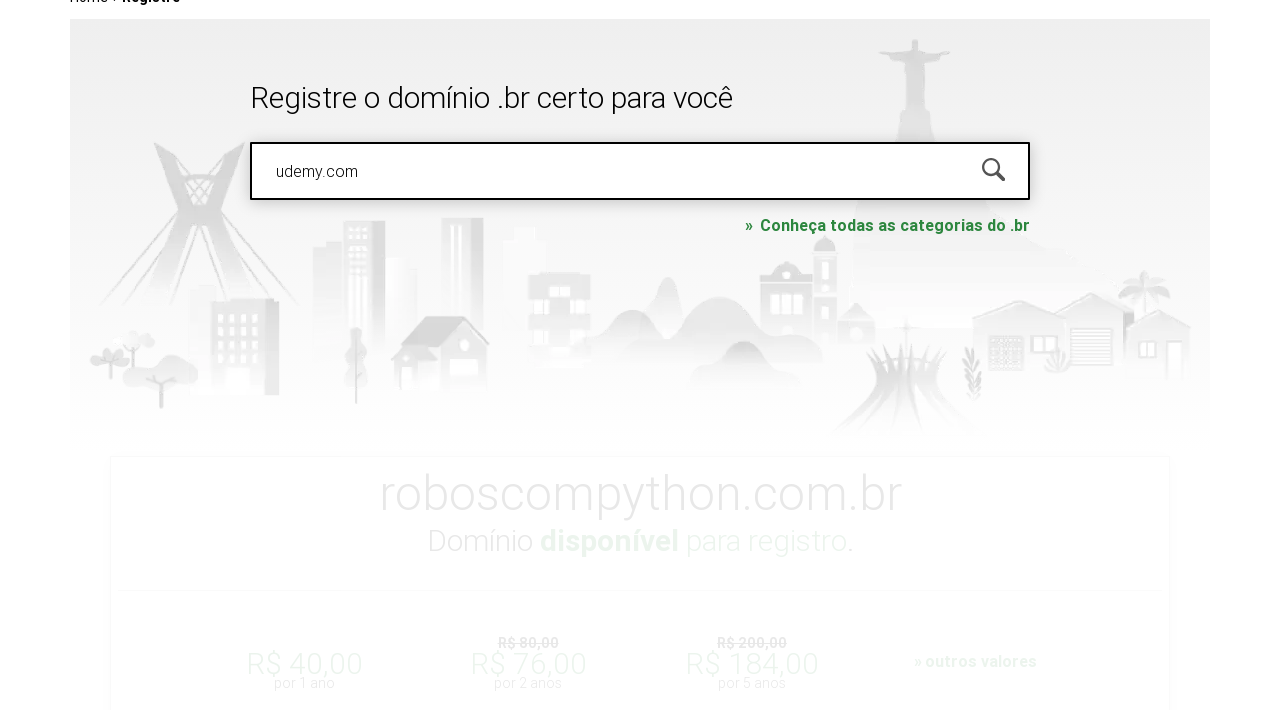

Pressed Enter to search for domain 'udemy.com' on #is-avail-field
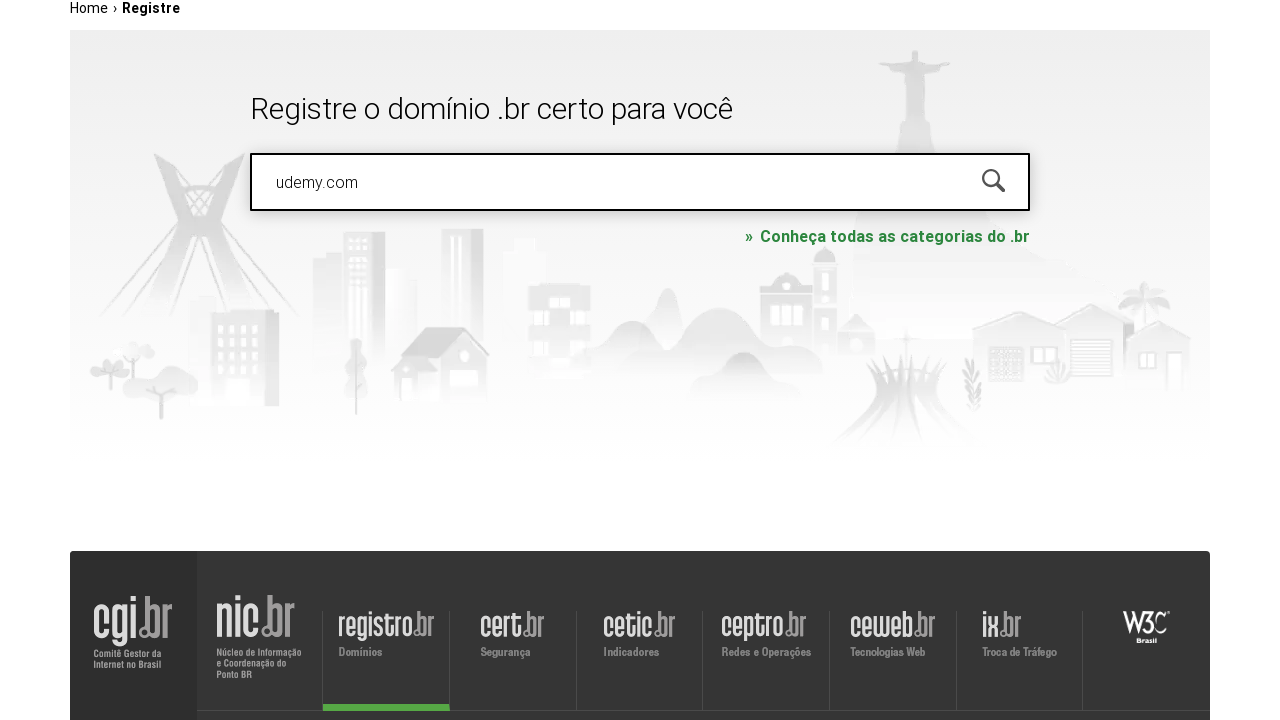

Waited 2 seconds for domain availability results to load
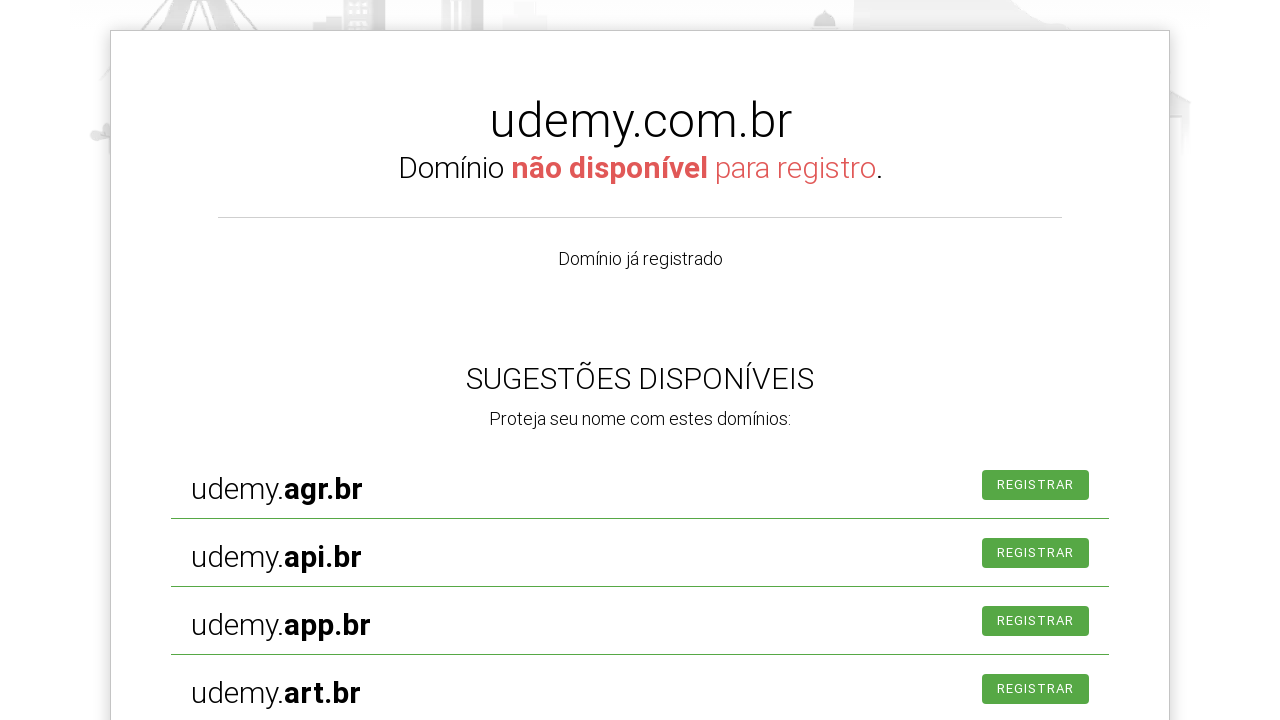

Retrieved all strong tags from results page
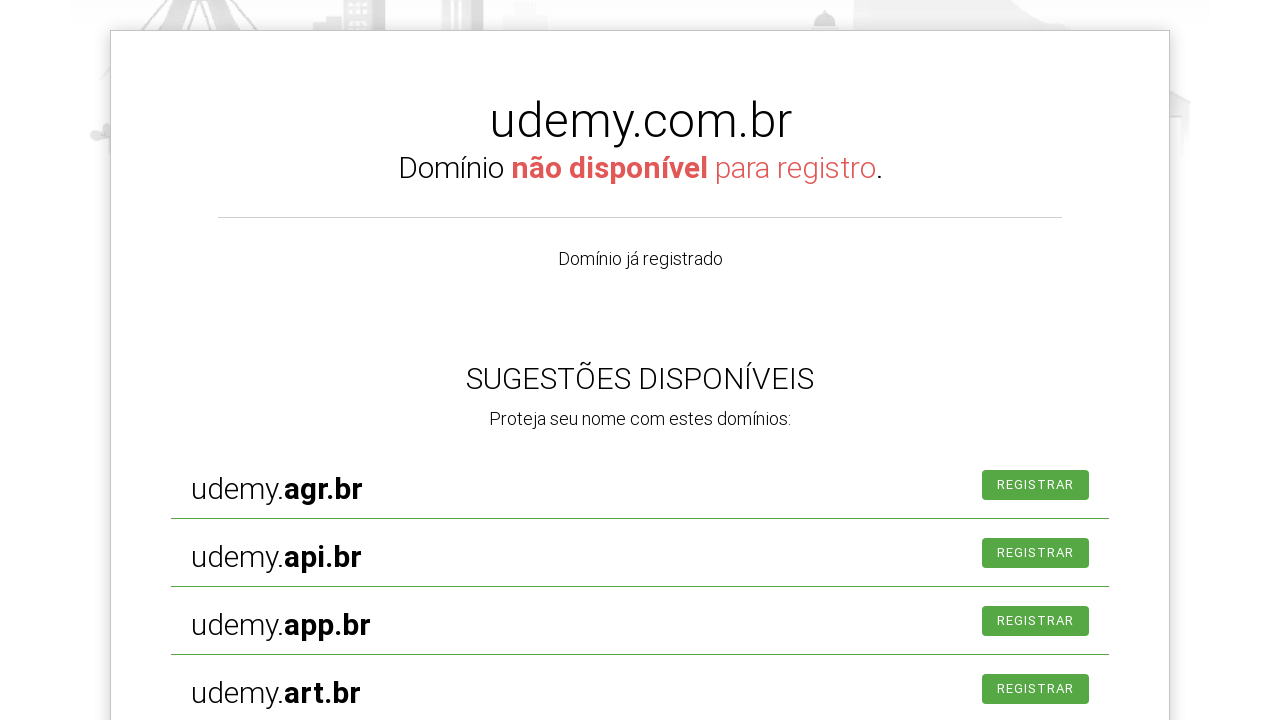

Domain udemy.com agr.br
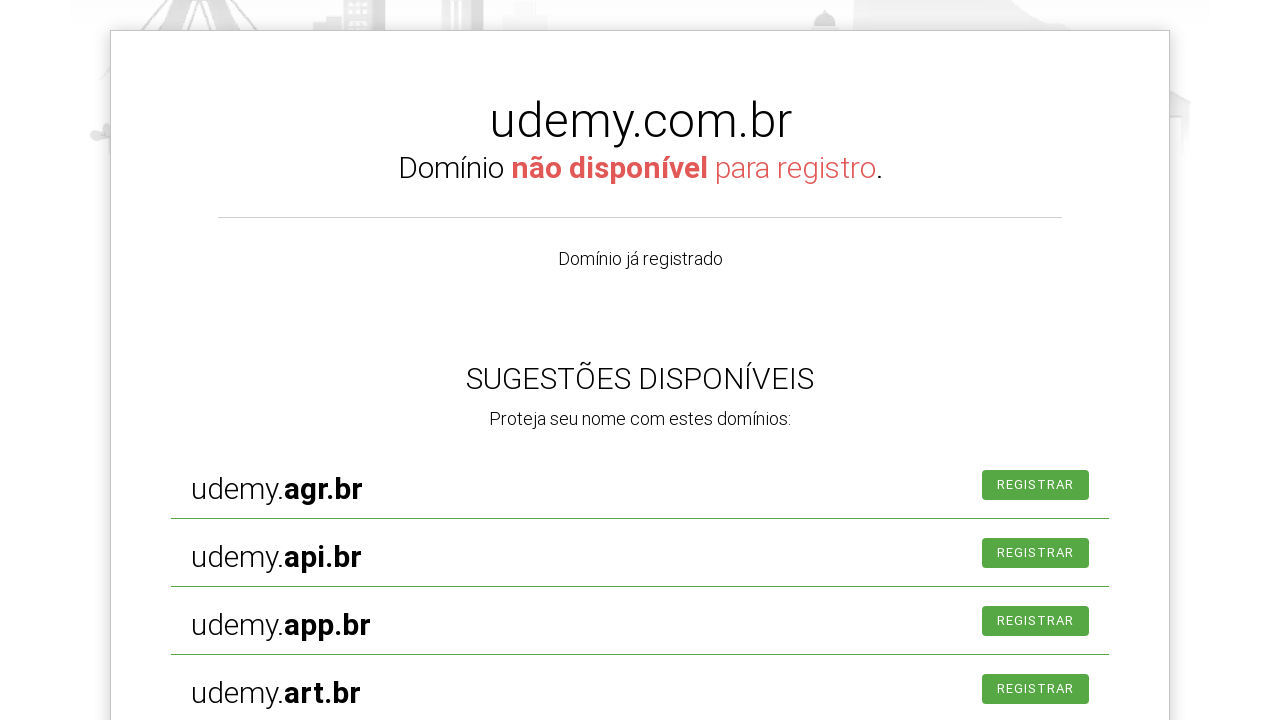

Located domain search field for checking domain availability
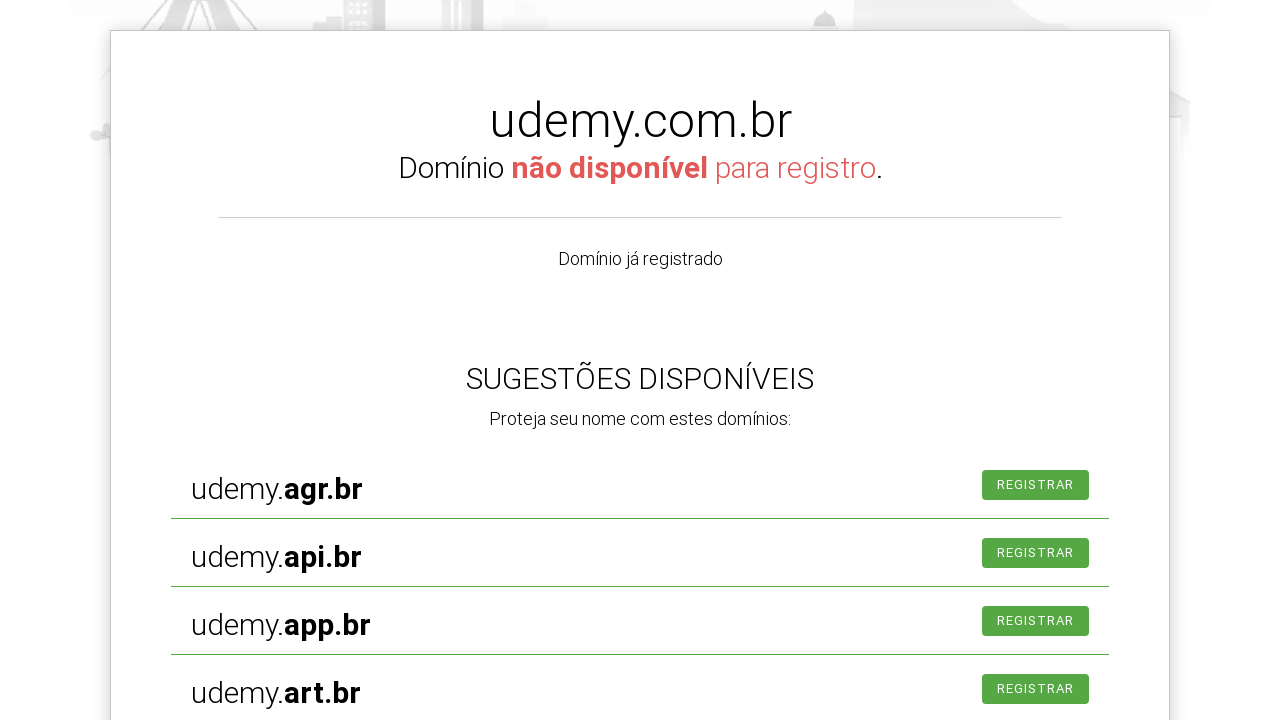

Cleared search field on #is-avail-field
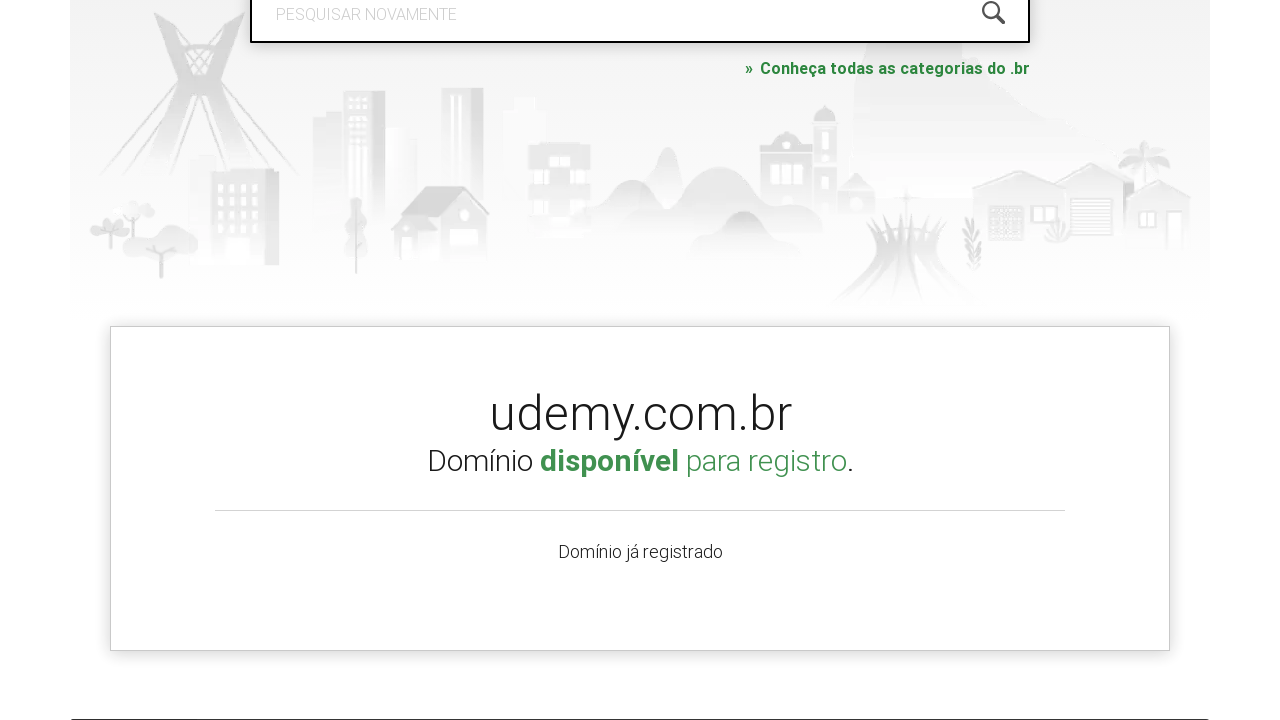

Entered domain name 'google.com' into search field on #is-avail-field
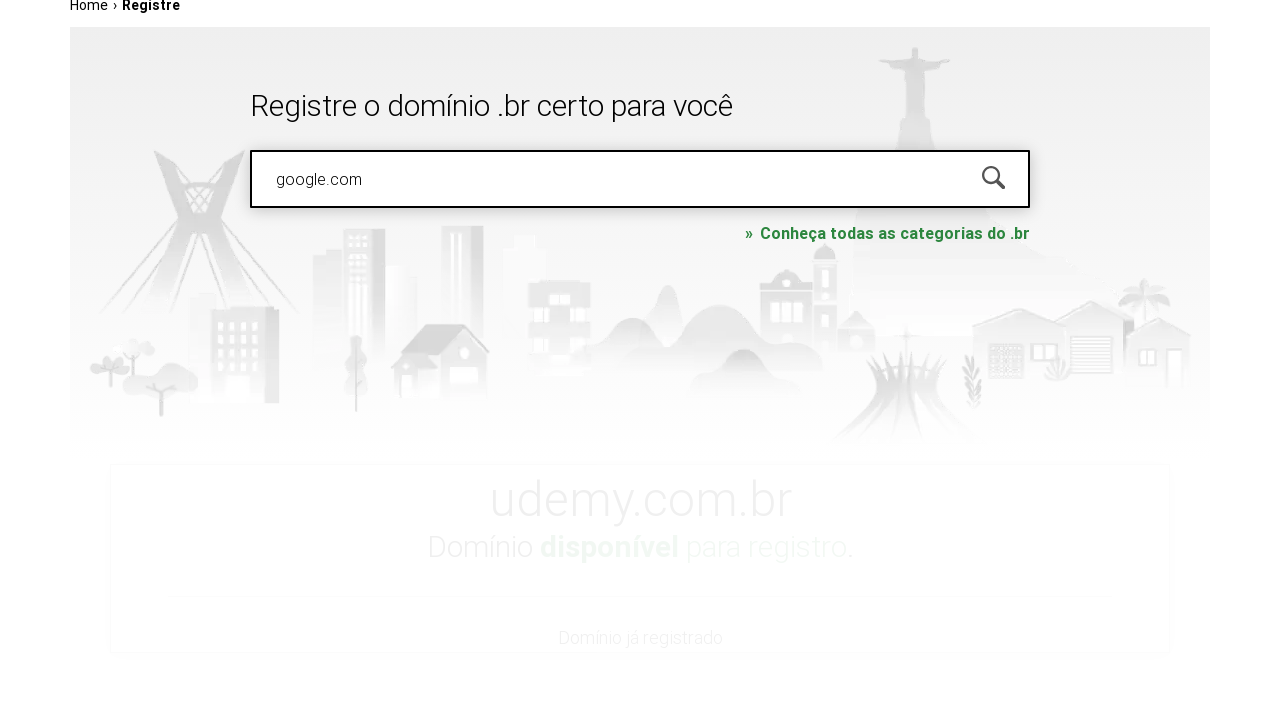

Pressed Enter to search for domain 'google.com' on #is-avail-field
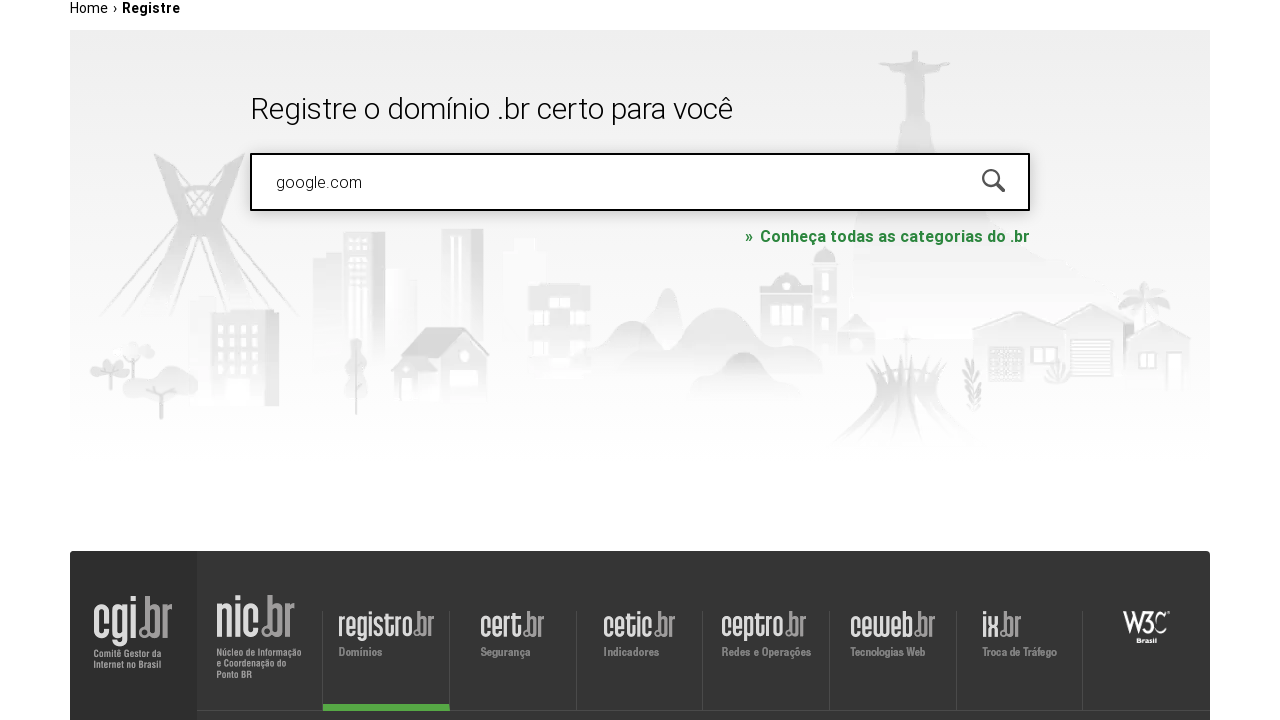

Waited 2 seconds for domain availability results to load
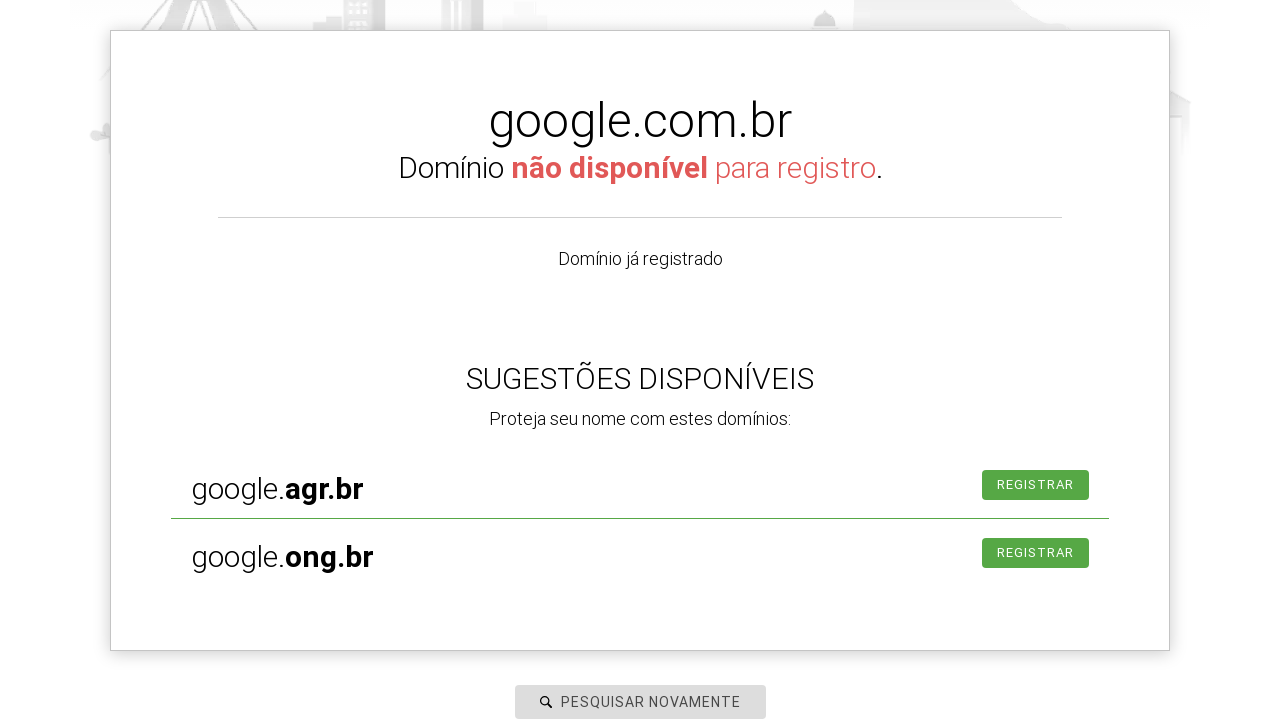

Retrieved all strong tags from results page
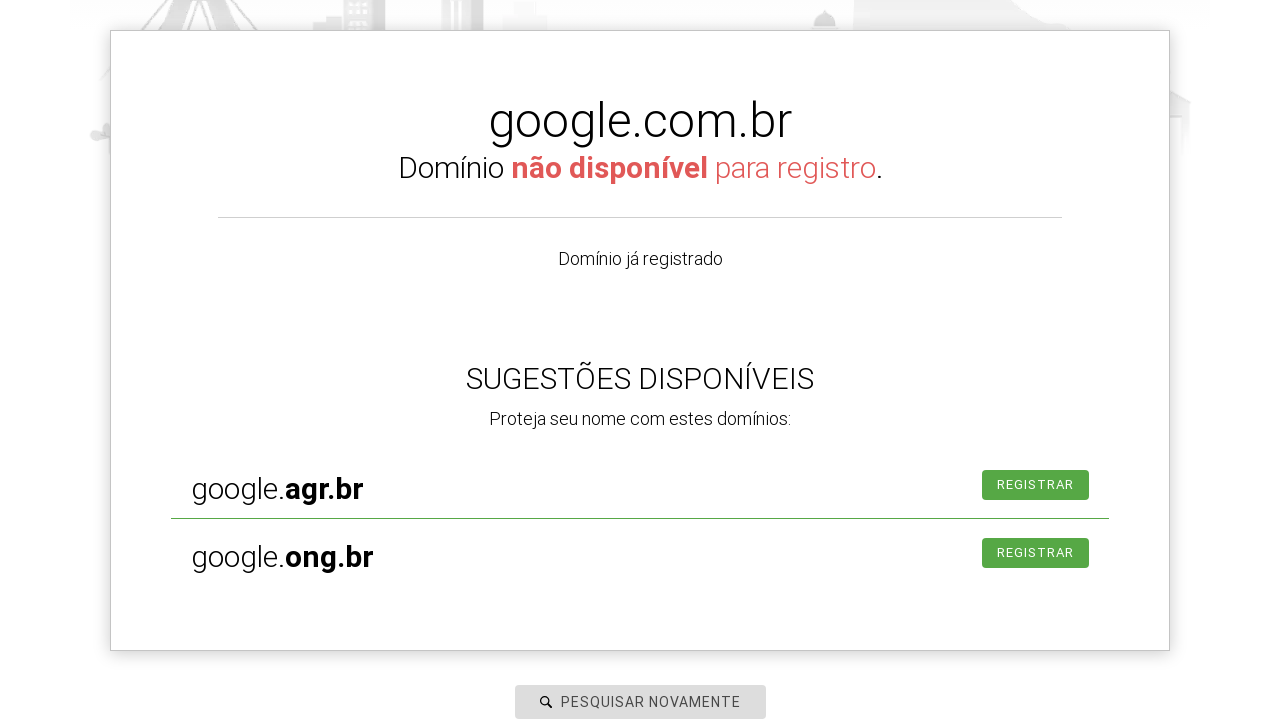

Domain google.com agr.br
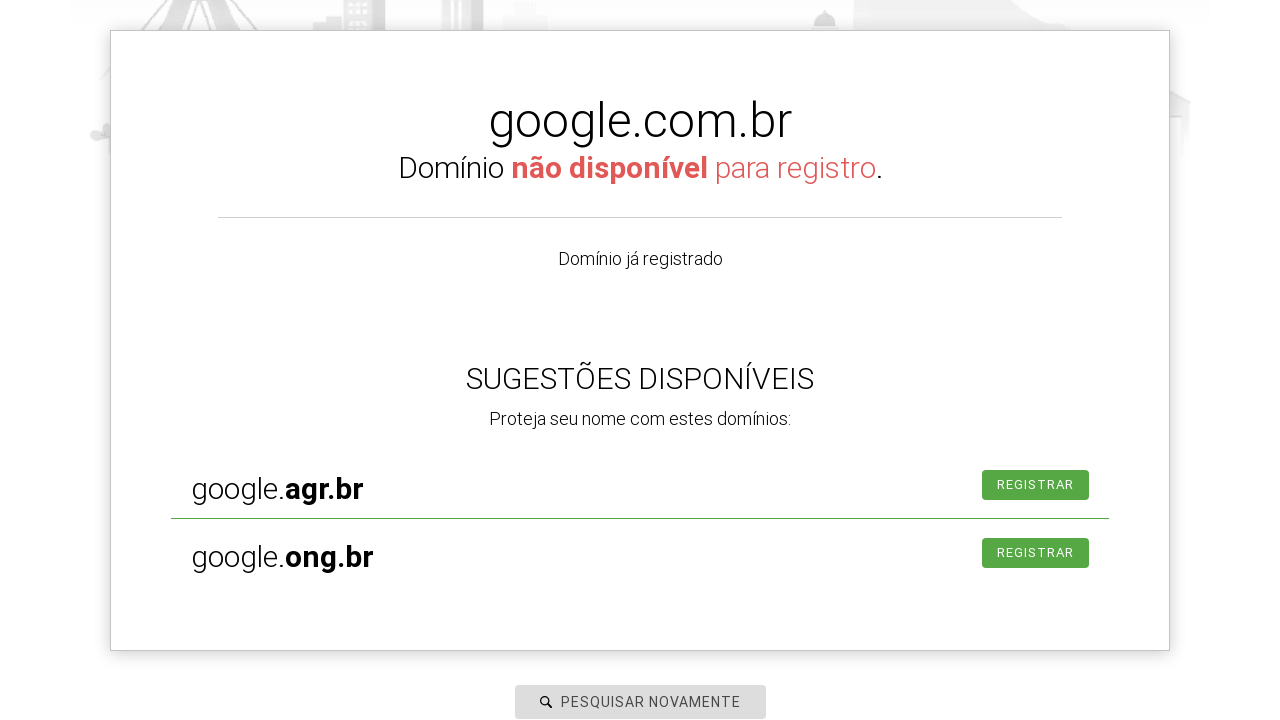

Located domain search field for checking domain availability
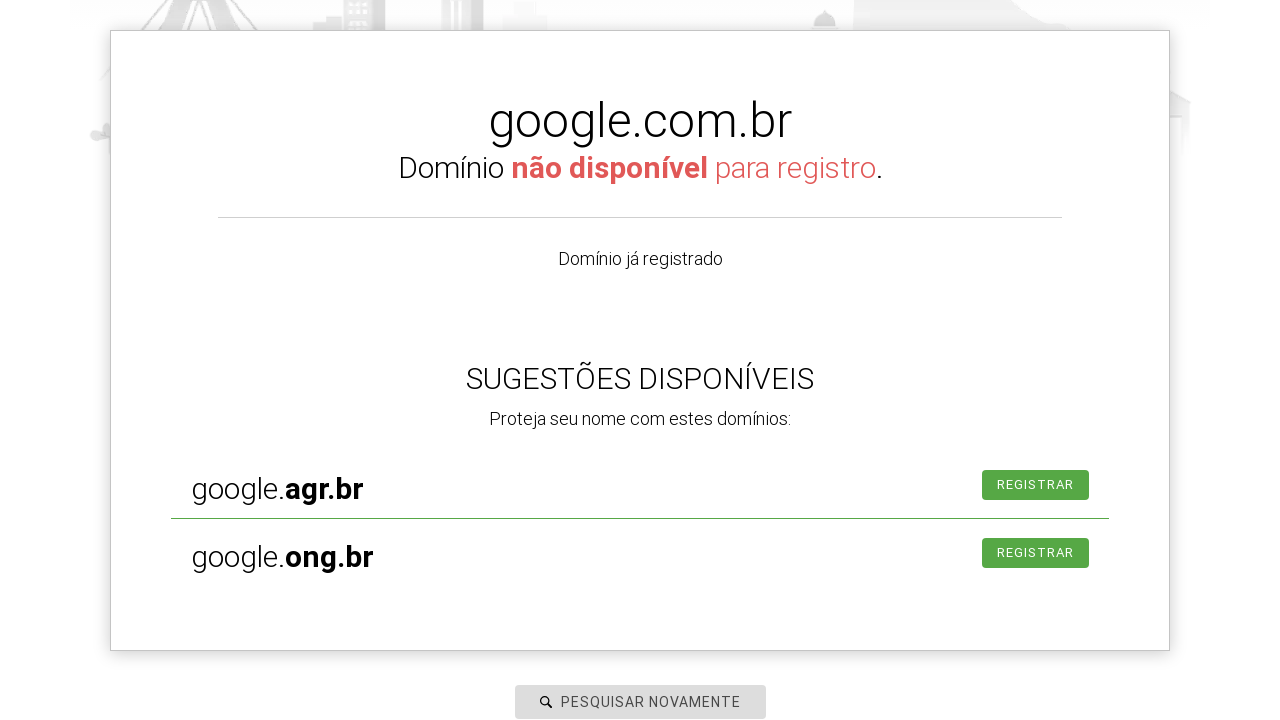

Cleared search field on #is-avail-field
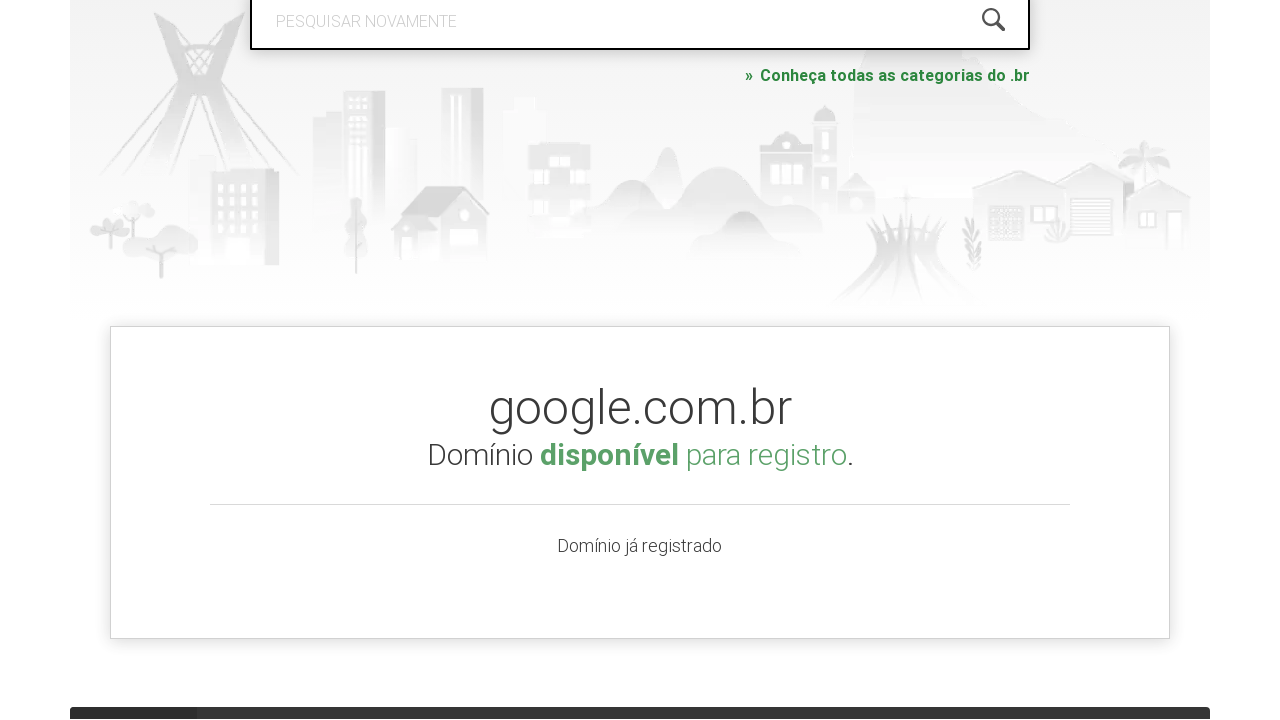

Entered domain name 'aleia.com.br' into search field on #is-avail-field
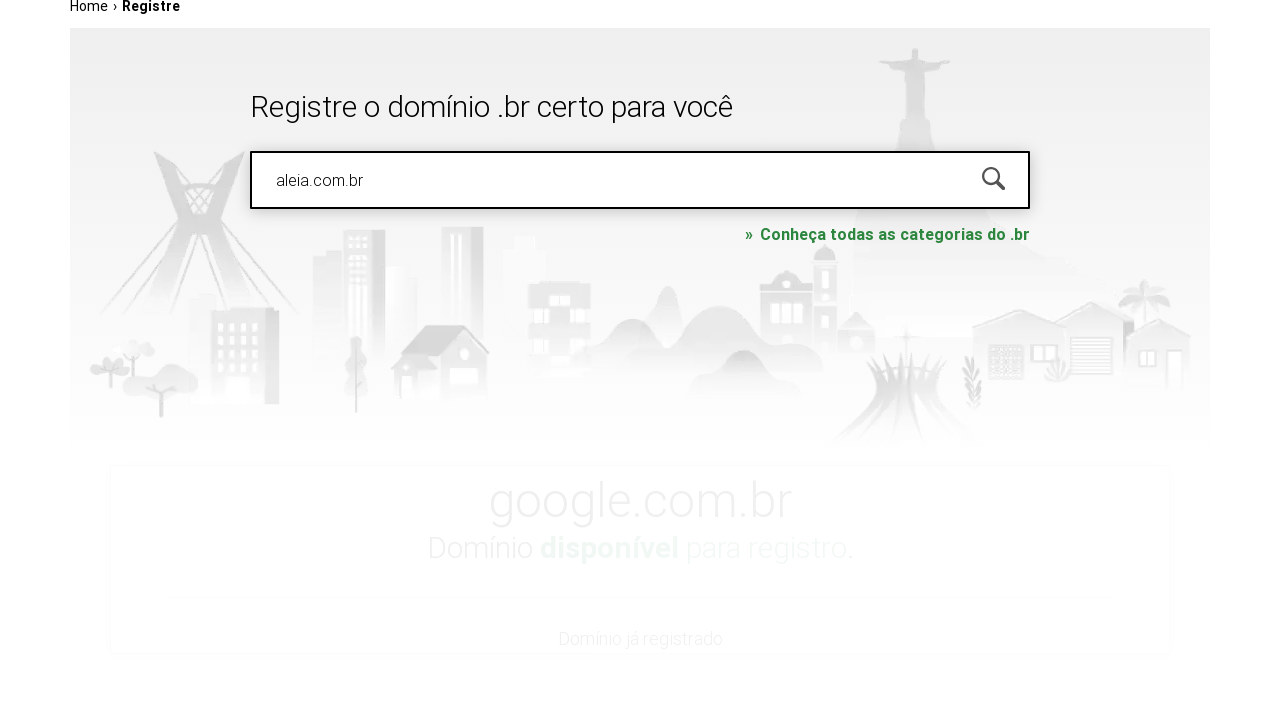

Pressed Enter to search for domain 'aleia.com.br' on #is-avail-field
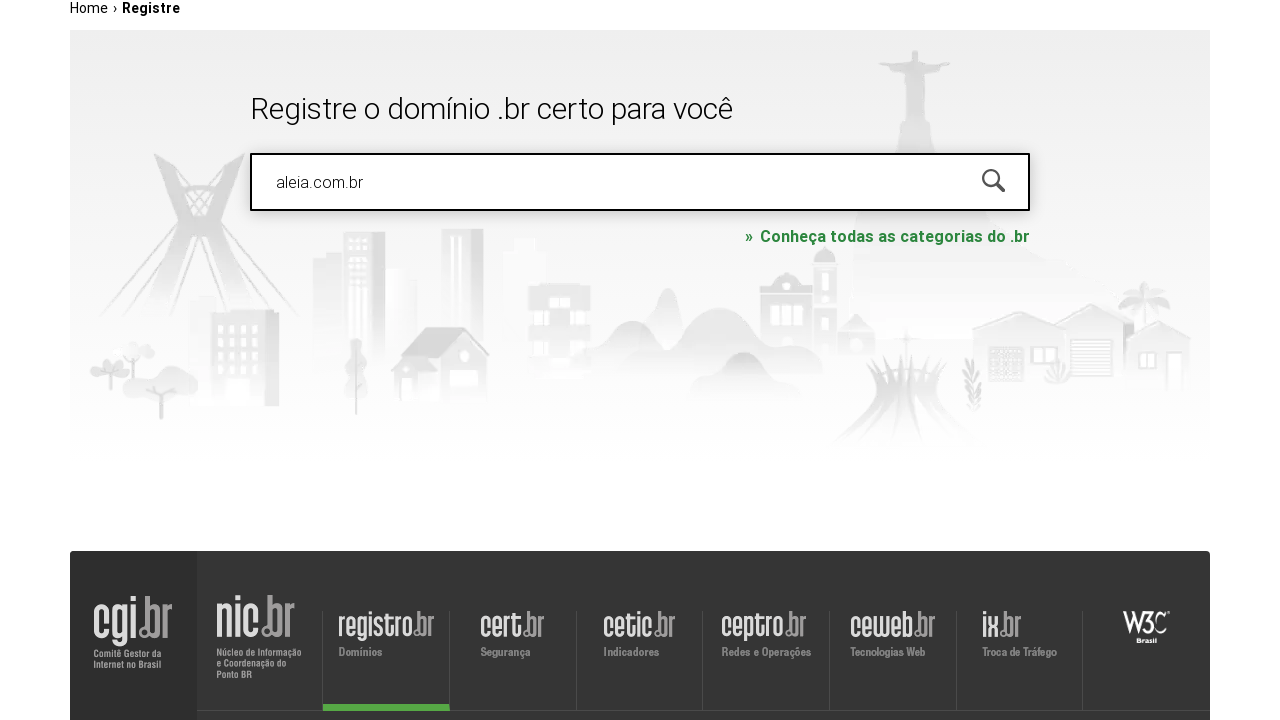

Waited 2 seconds for domain availability results to load
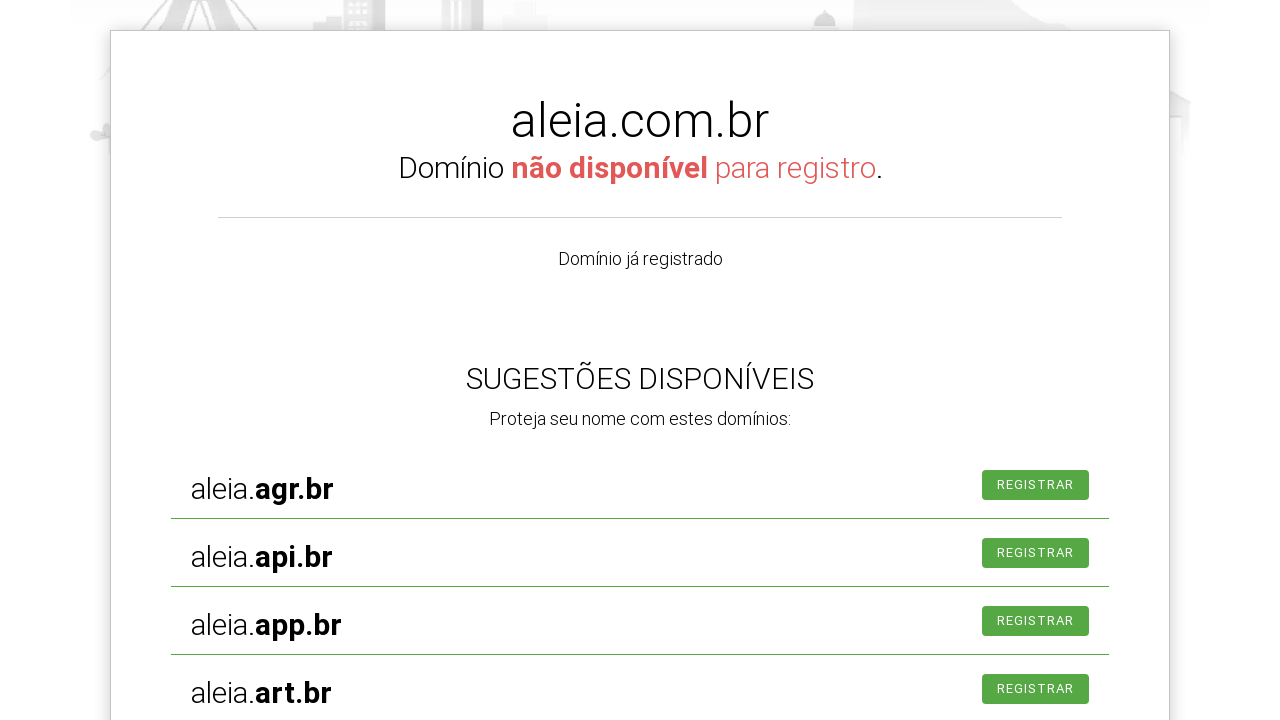

Retrieved all strong tags from results page
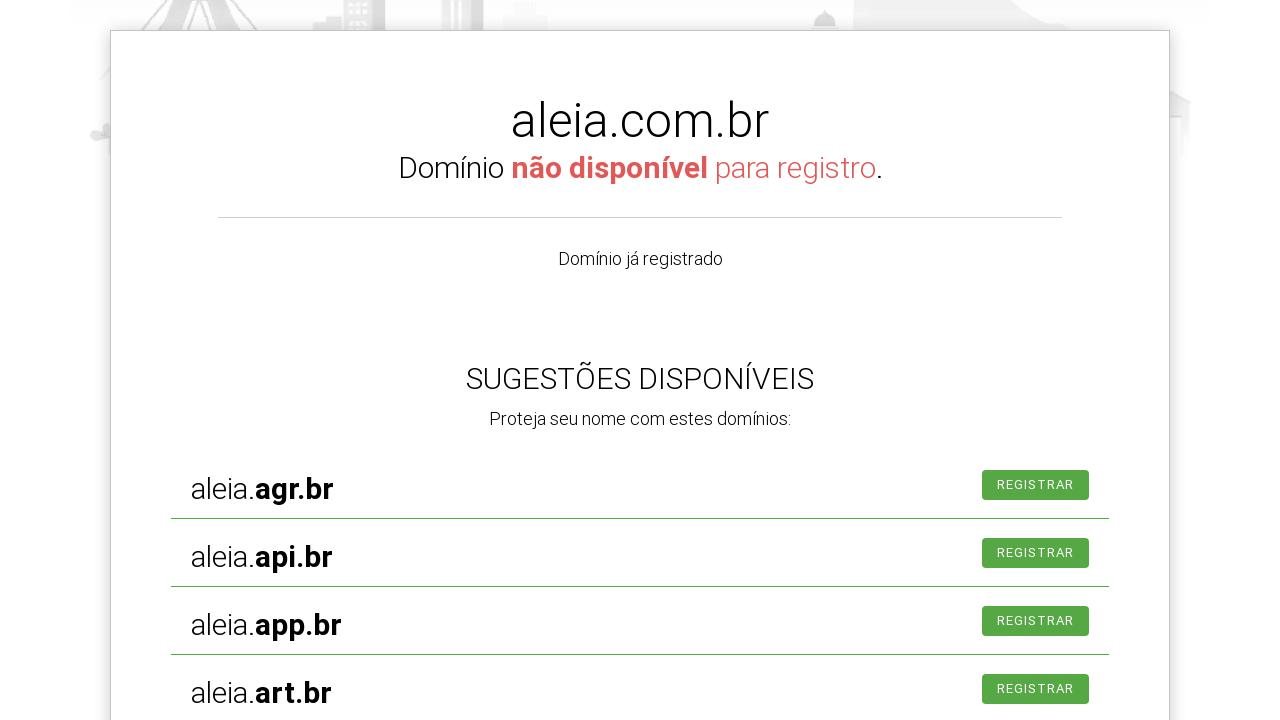

Domain aleia.com.br agr.br
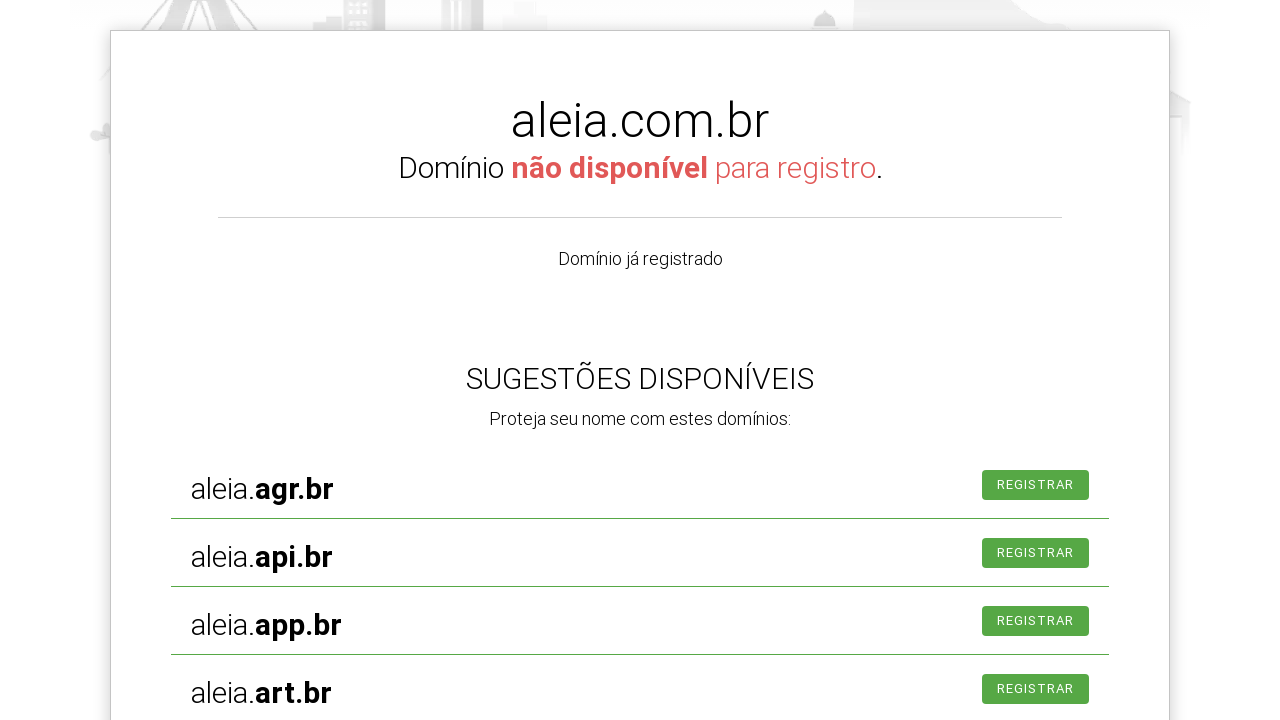

Located domain search field for checking domain availability
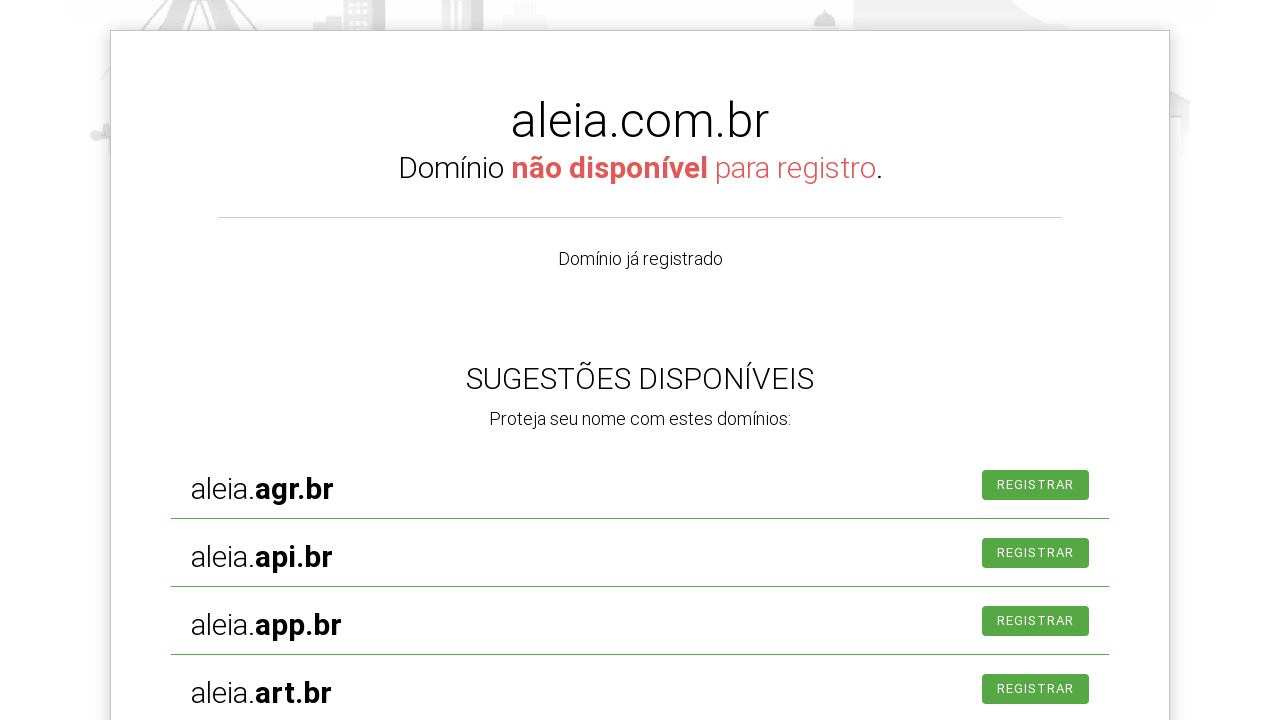

Cleared search field on #is-avail-field
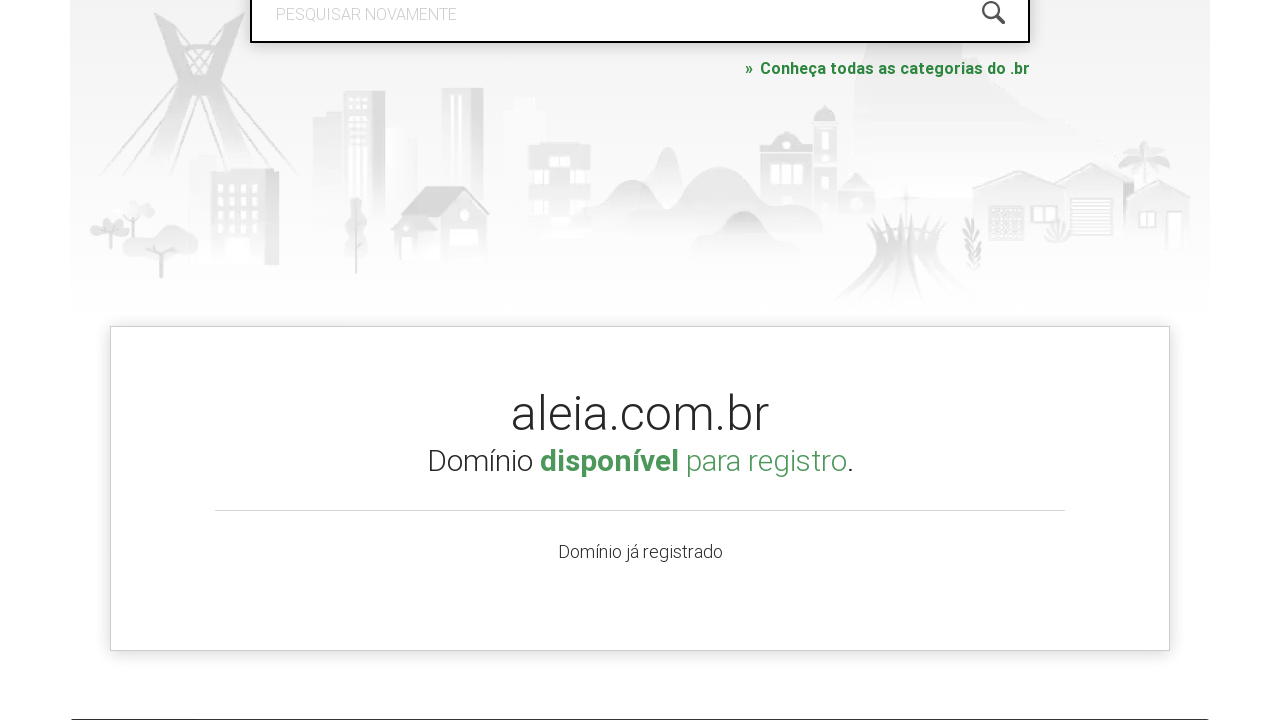

Entered domain name 'strauusss.com' into search field on #is-avail-field
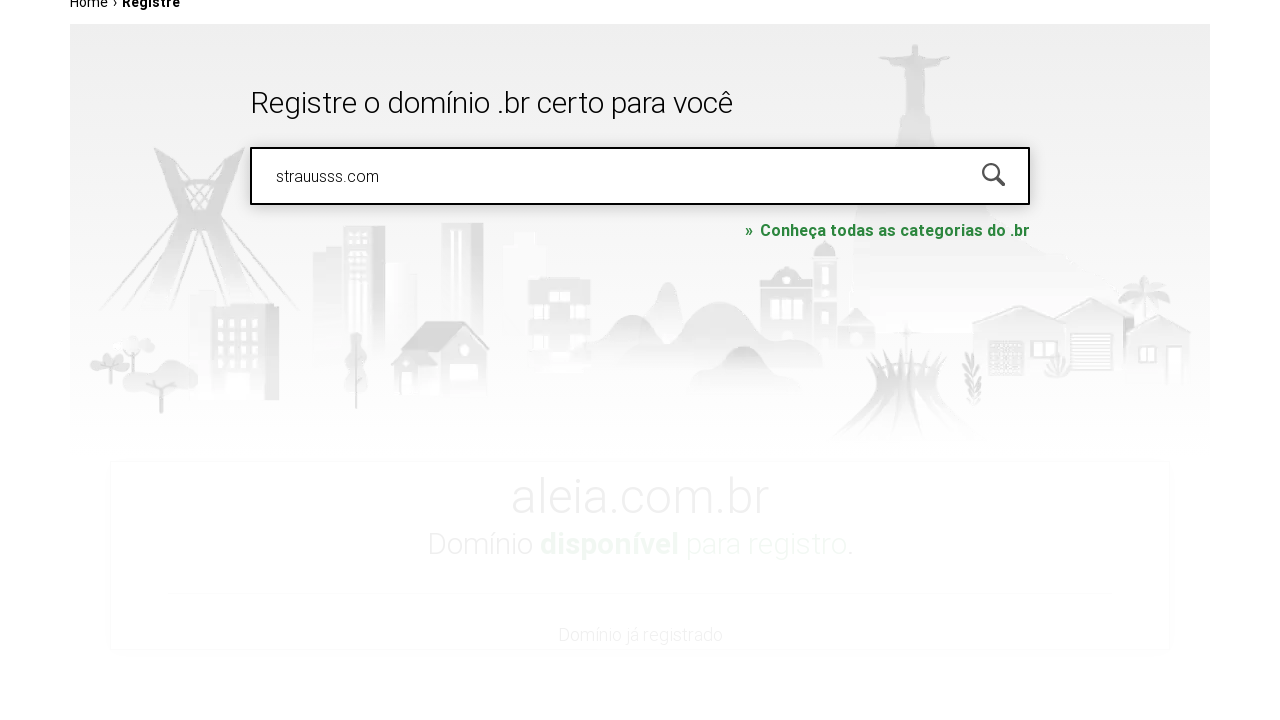

Pressed Enter to search for domain 'strauusss.com' on #is-avail-field
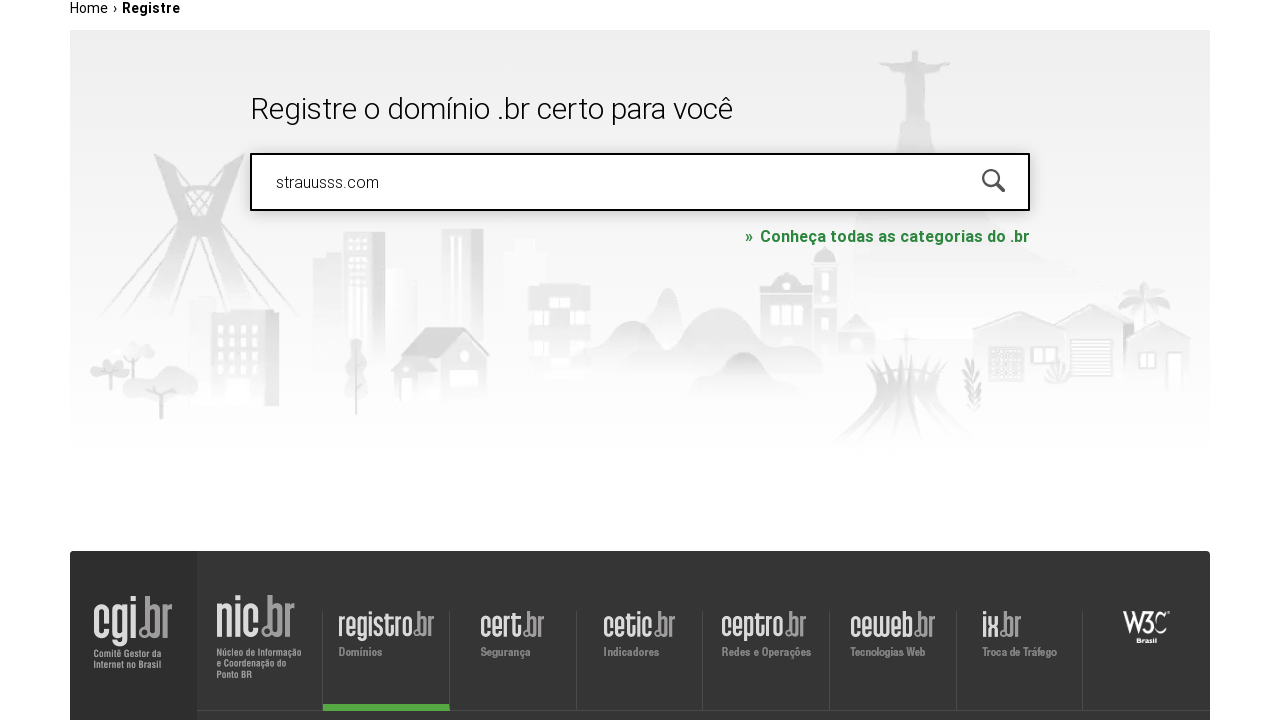

Waited 2 seconds for domain availability results to load
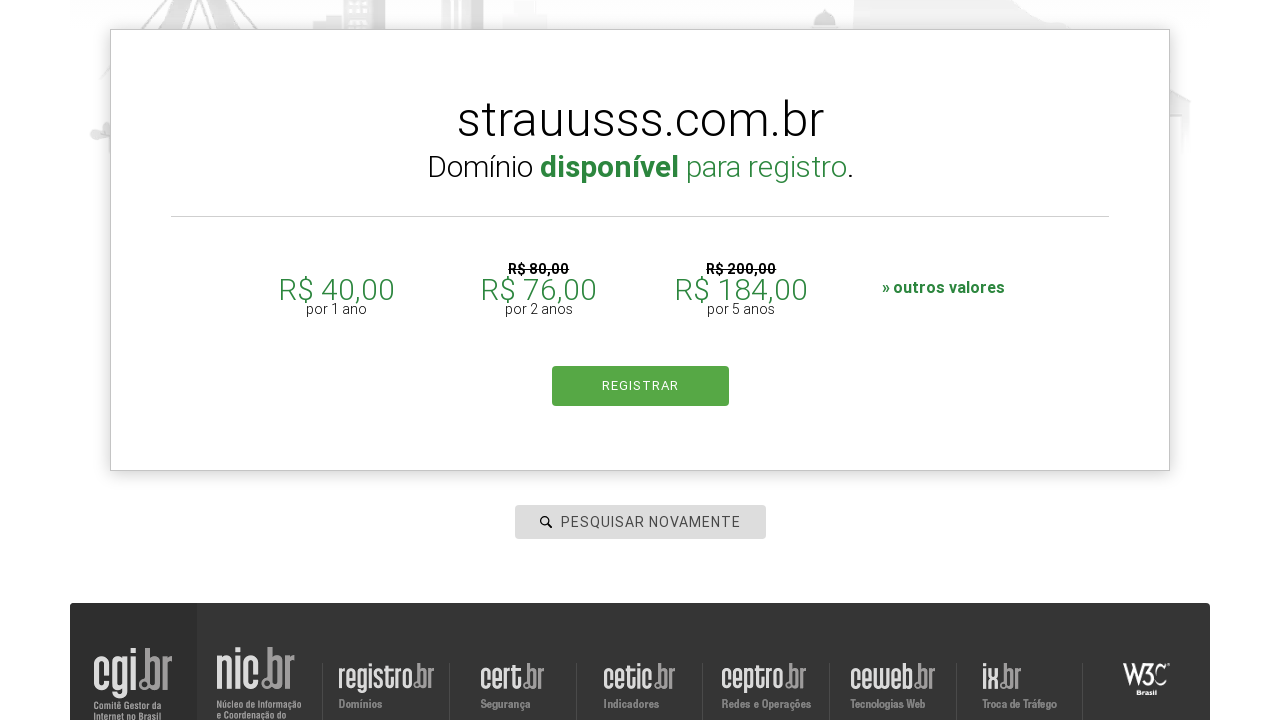

Retrieved all strong tags from results page
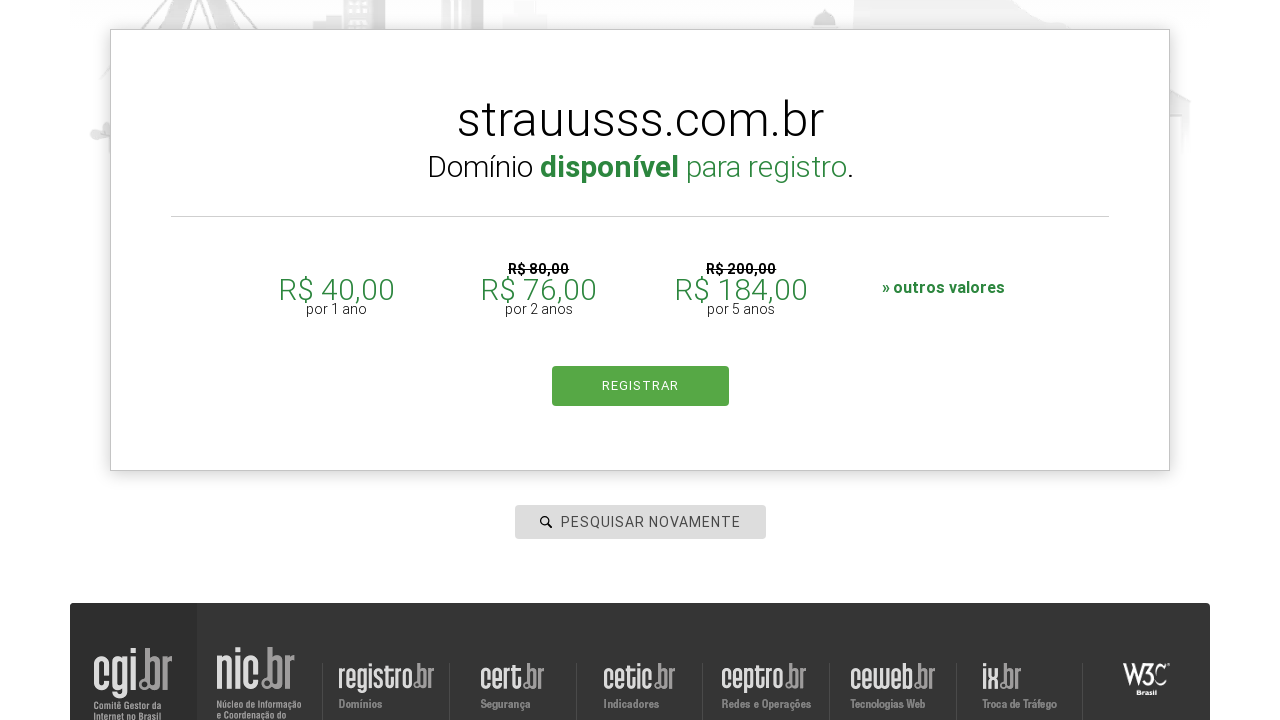

Domain strauusss.com R$ 76,00
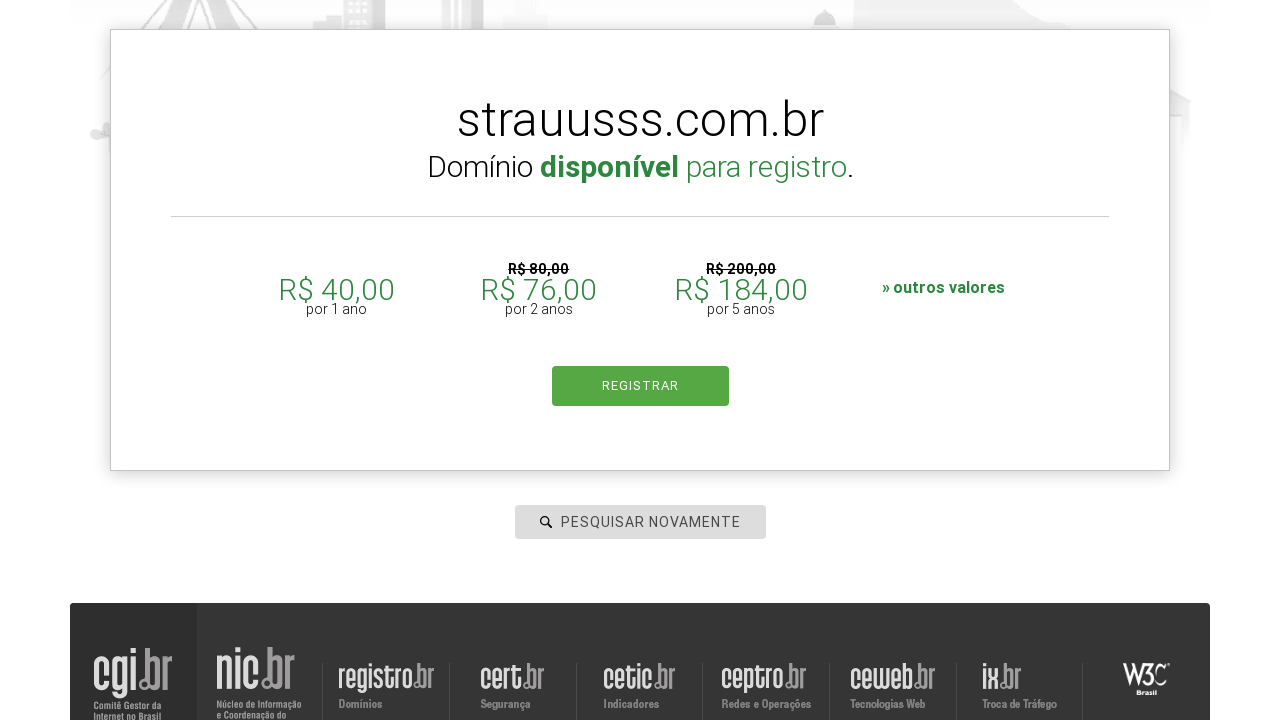

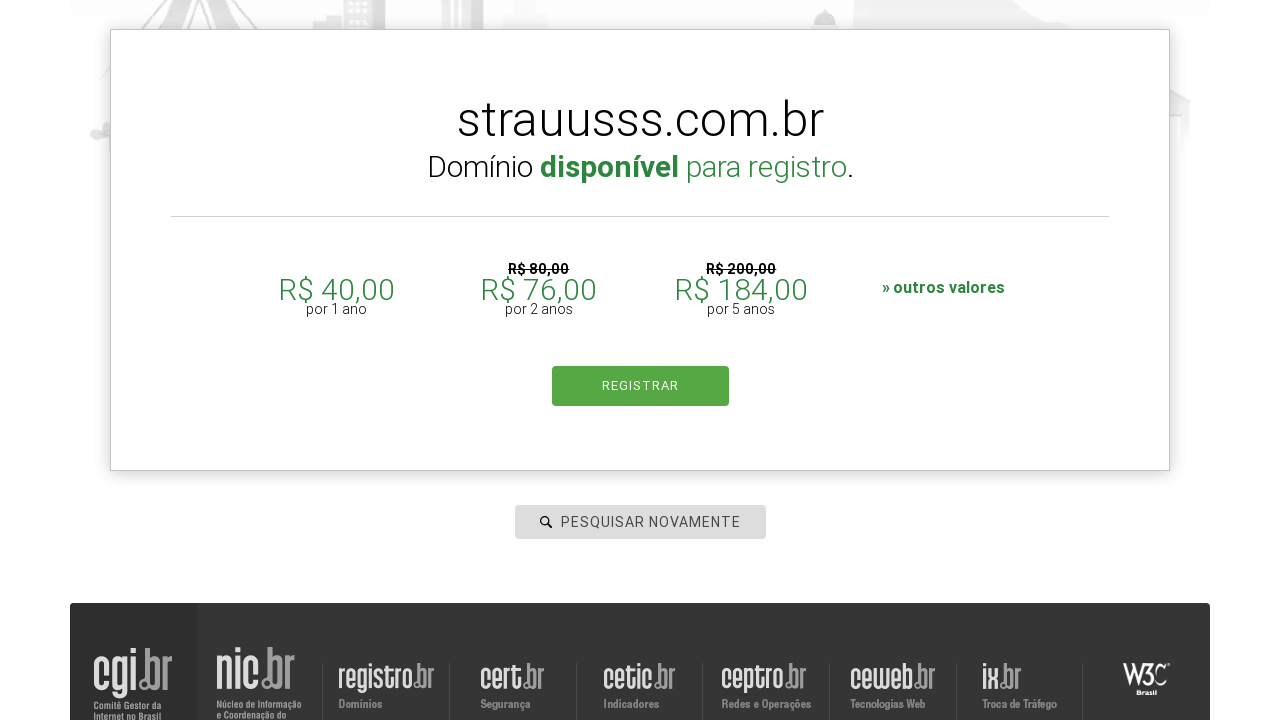